Tests navigation to team page and verifies the team member website links are displayed correctly

Starting URL: https://www.99-bottles-of-beer.net/

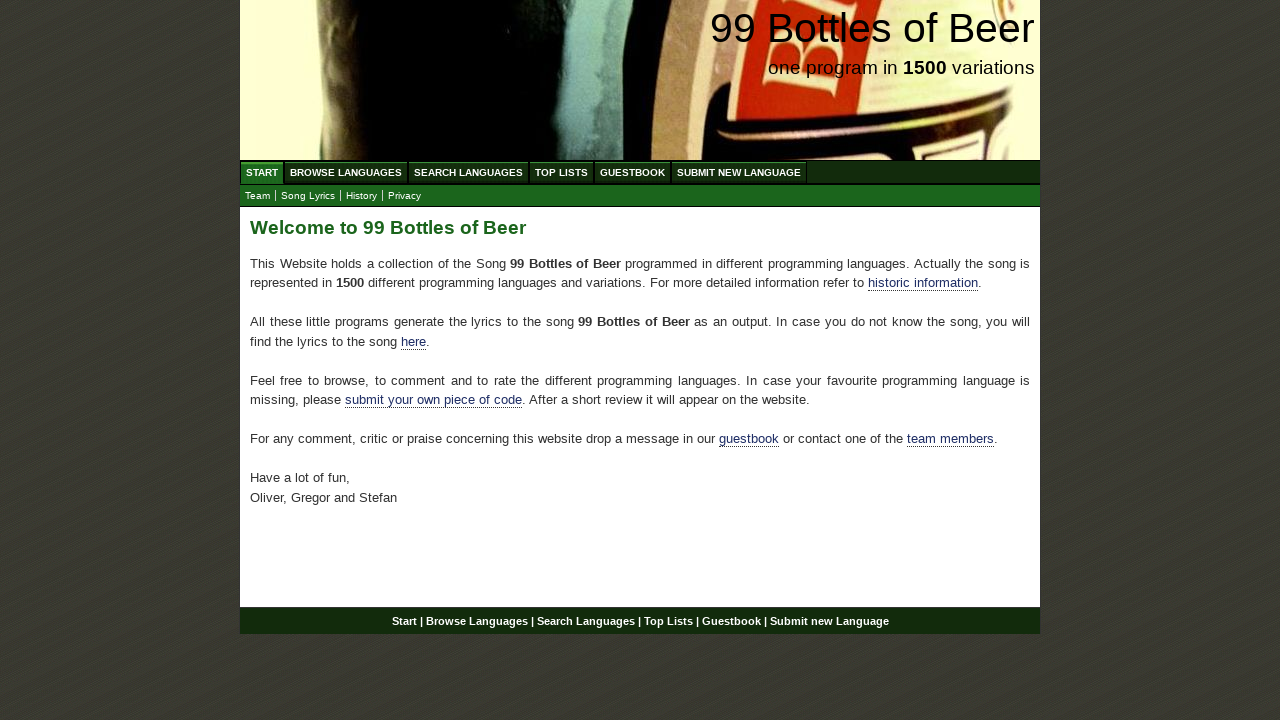

Clicked Start menu (home) link at (262, 172) on xpath=//div[@id='navigation']//a[@href='/']
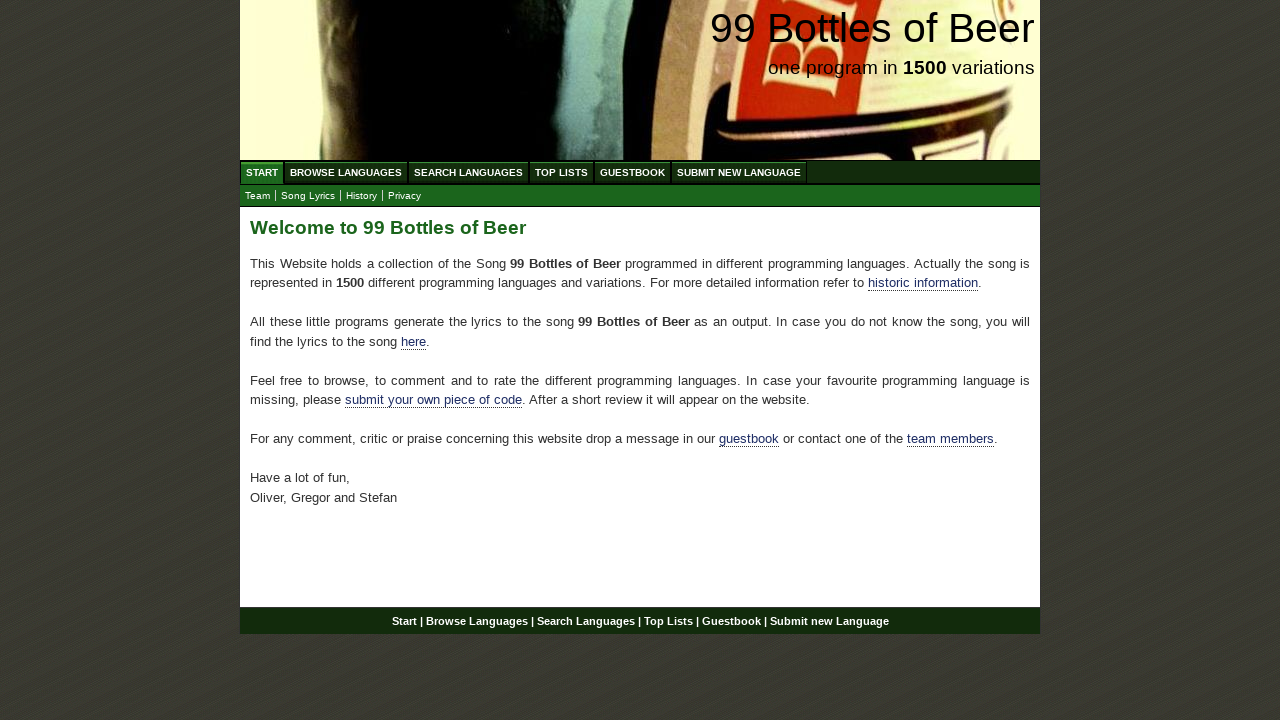

Clicked Team submenu link at (258, 196) on xpath=//div[@id='navigation']//a[@href='team.html']
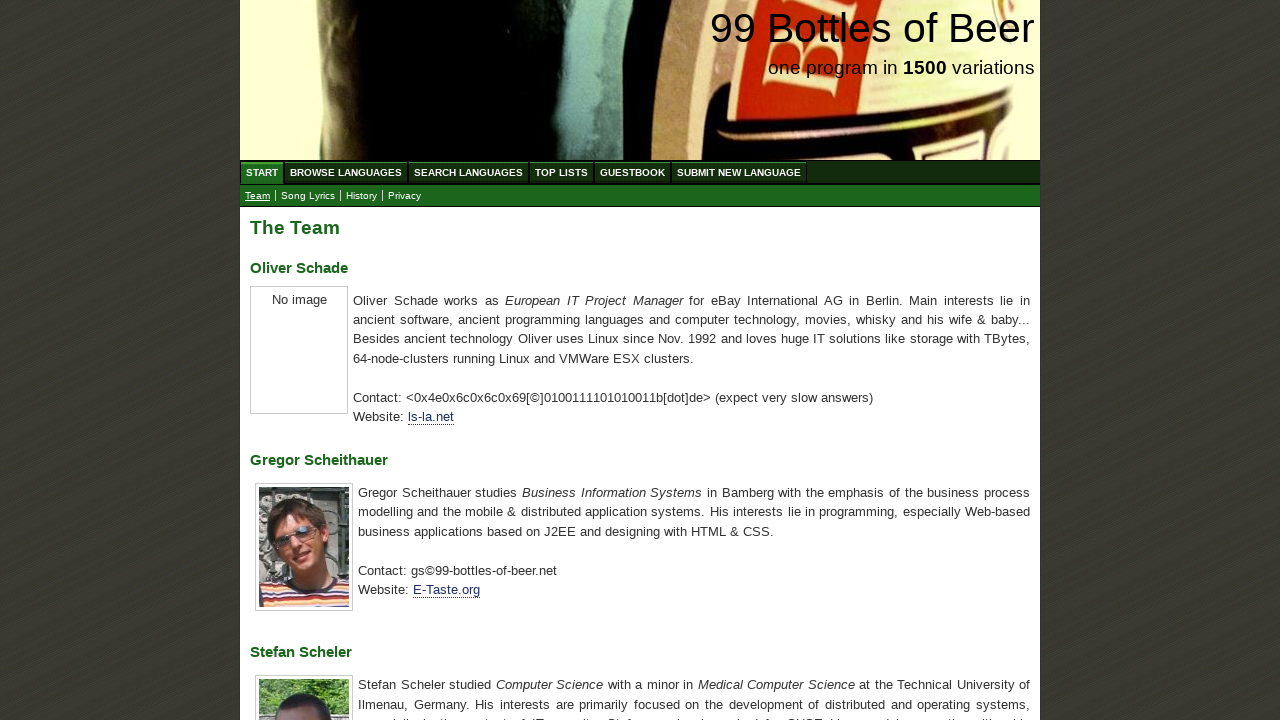

Team member website links loaded
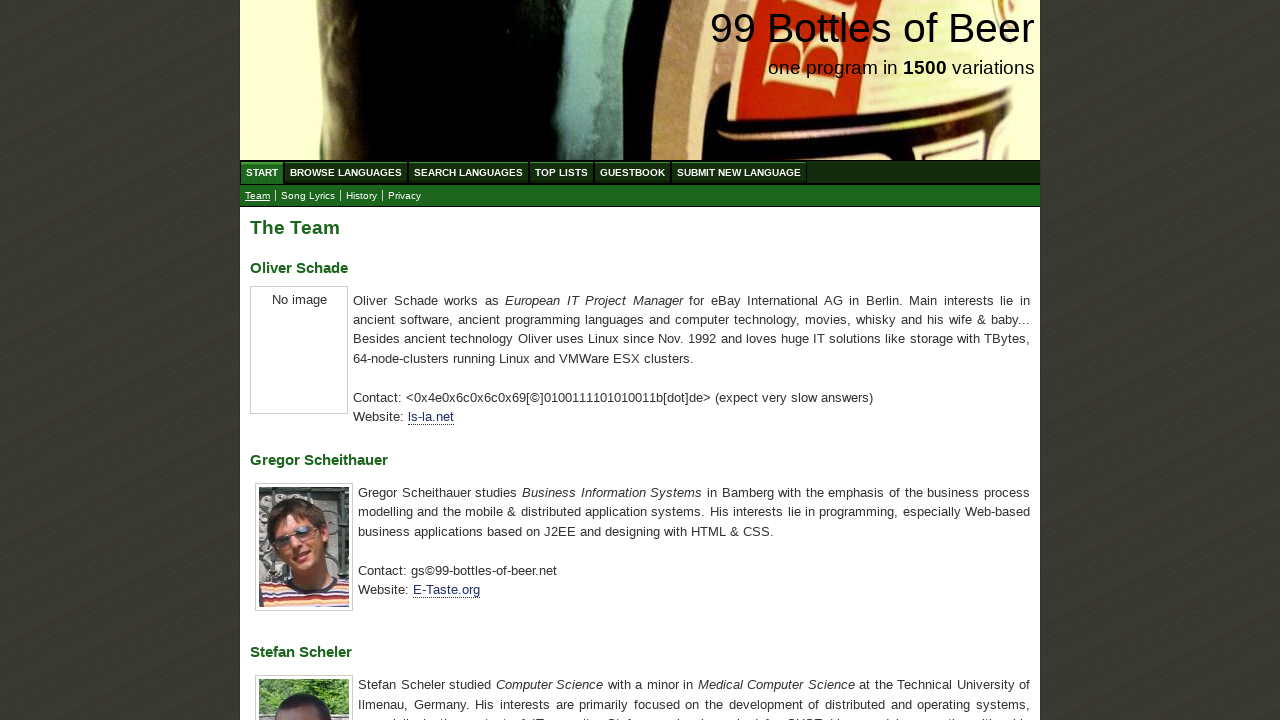

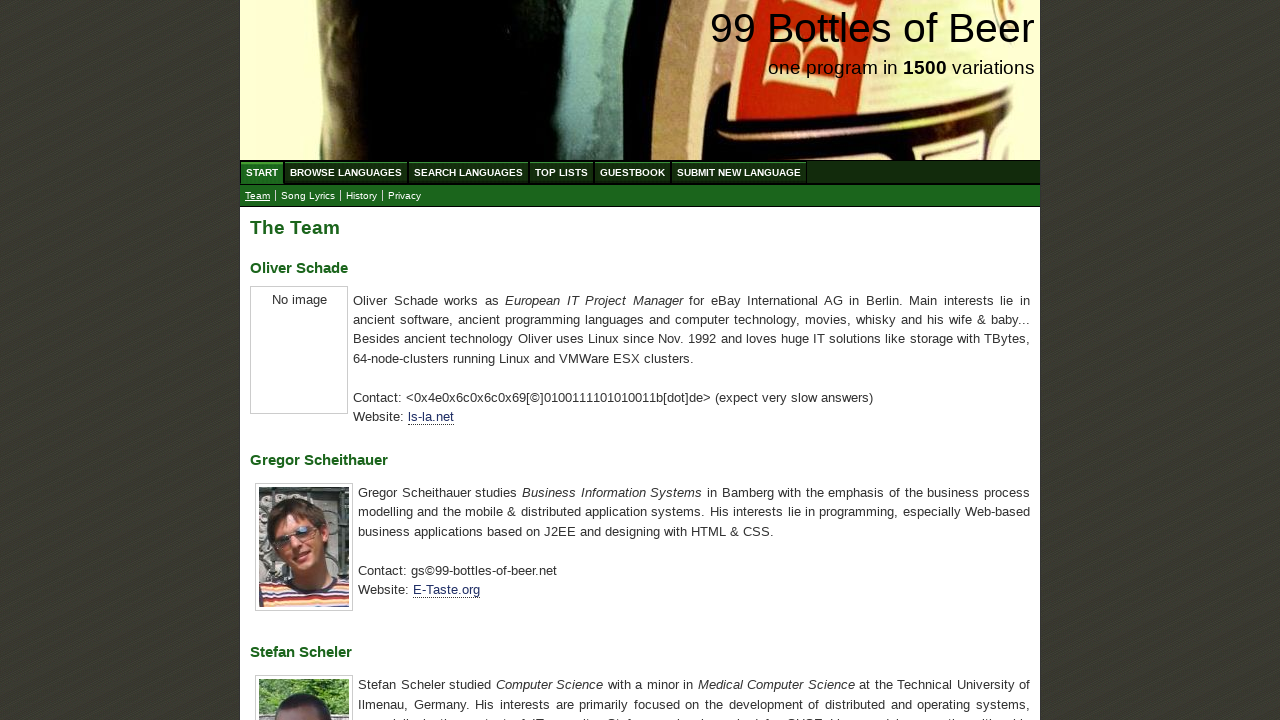